Creates a scheduling poll on chouseisan.com (Japanese scheduling service) by filling in the event name, memo with deadline, and candidate dates for a week starting from the next Tuesday, then submits the form.

Starting URL: https://chouseisan.com/

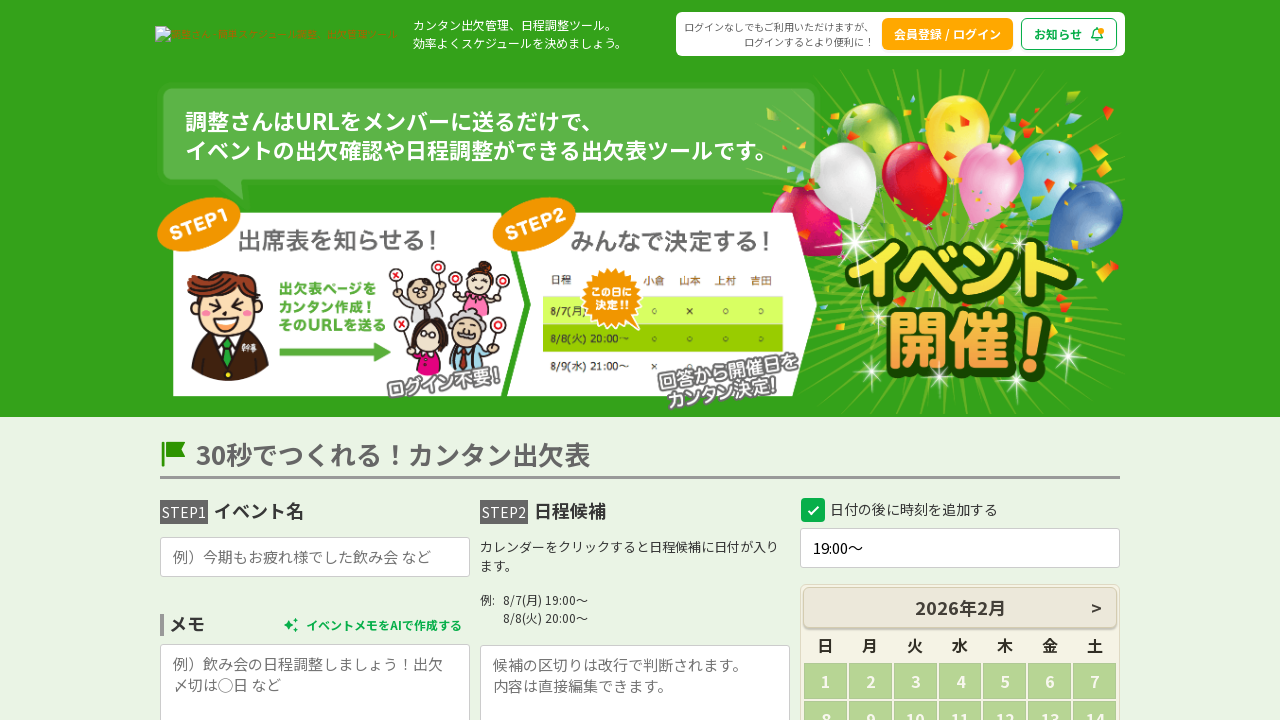

Filled event name field with '第-11週目' on //*[@id="name"]
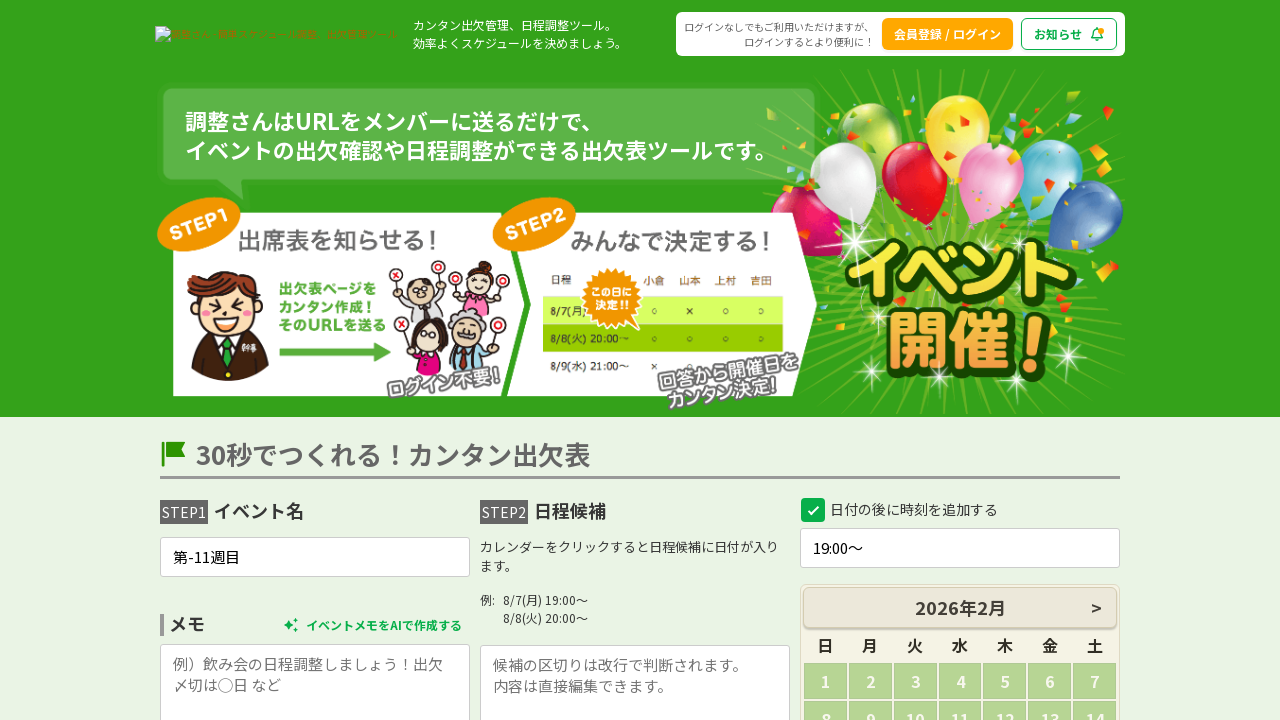

Filled memo field with deadline information: '03/13(金)までに記入お願いします。' on //*[@id="comment"]
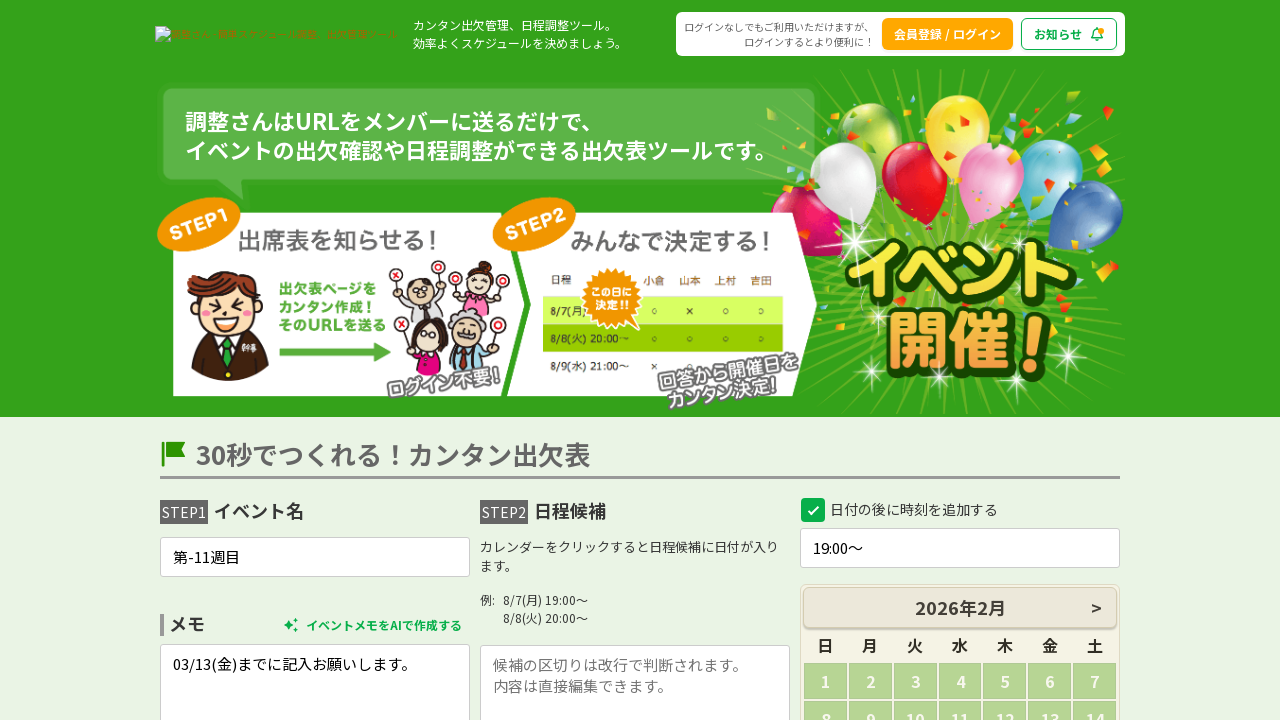

Filled candidate dates field with week schedule (7 dates with times) on //*[@id="kouho"]
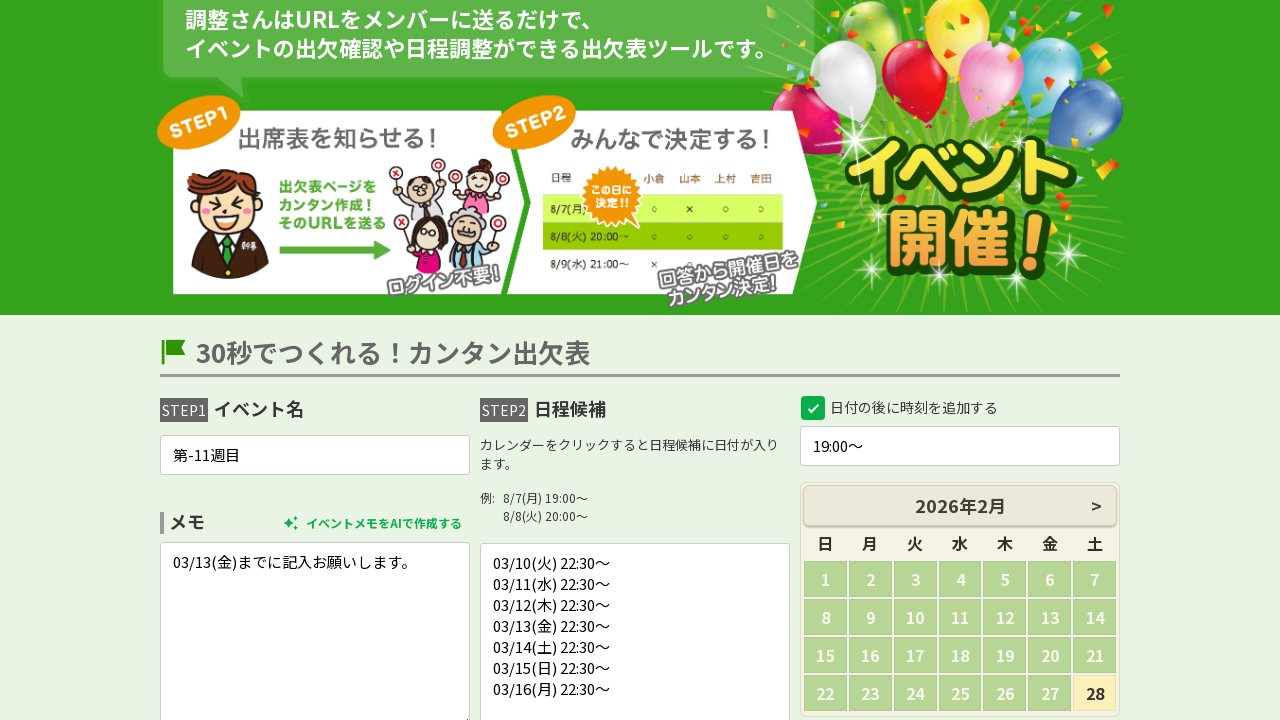

Clicked create button to submit the scheduling poll at (640, 361) on #createBtn
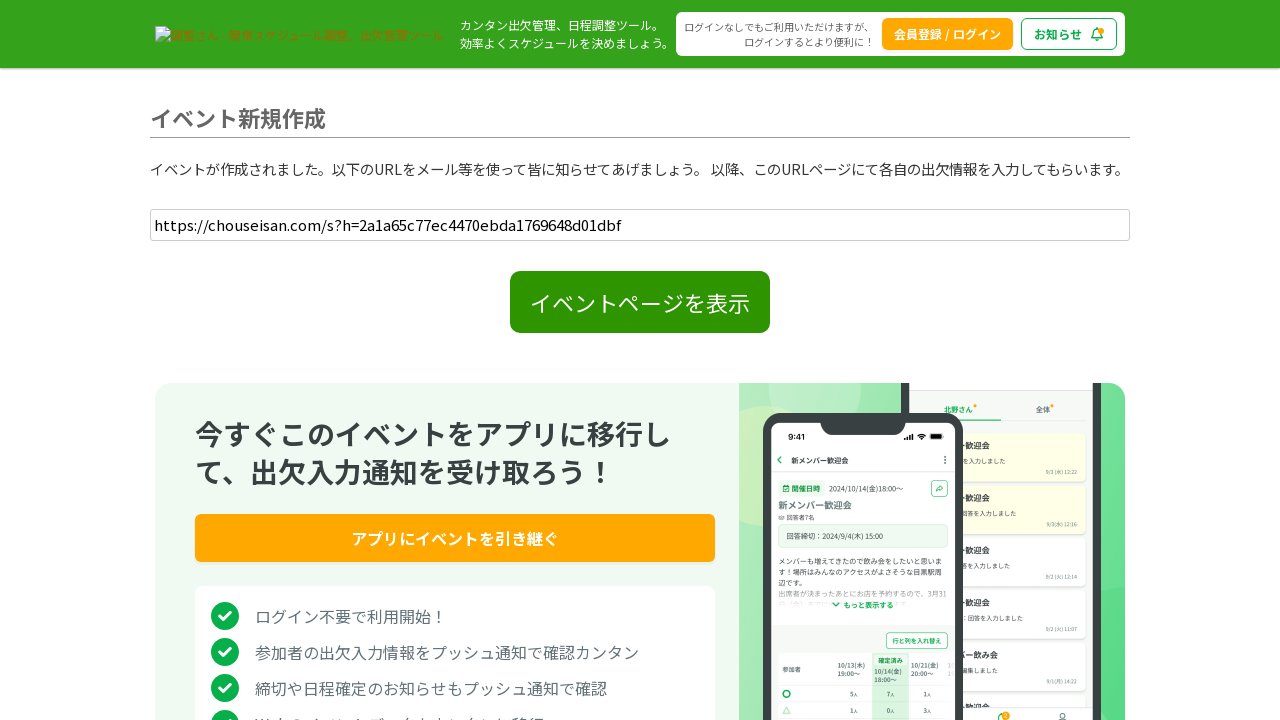

Poll creation completed and result page loaded with poll URL
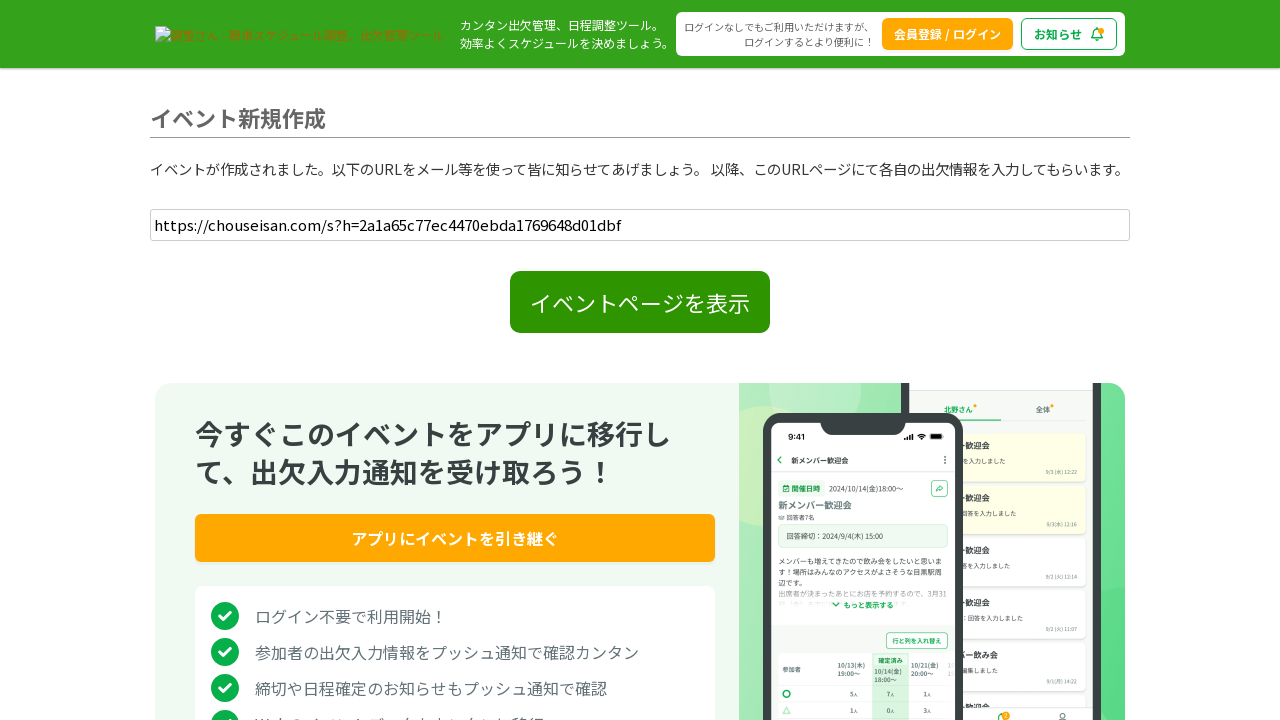

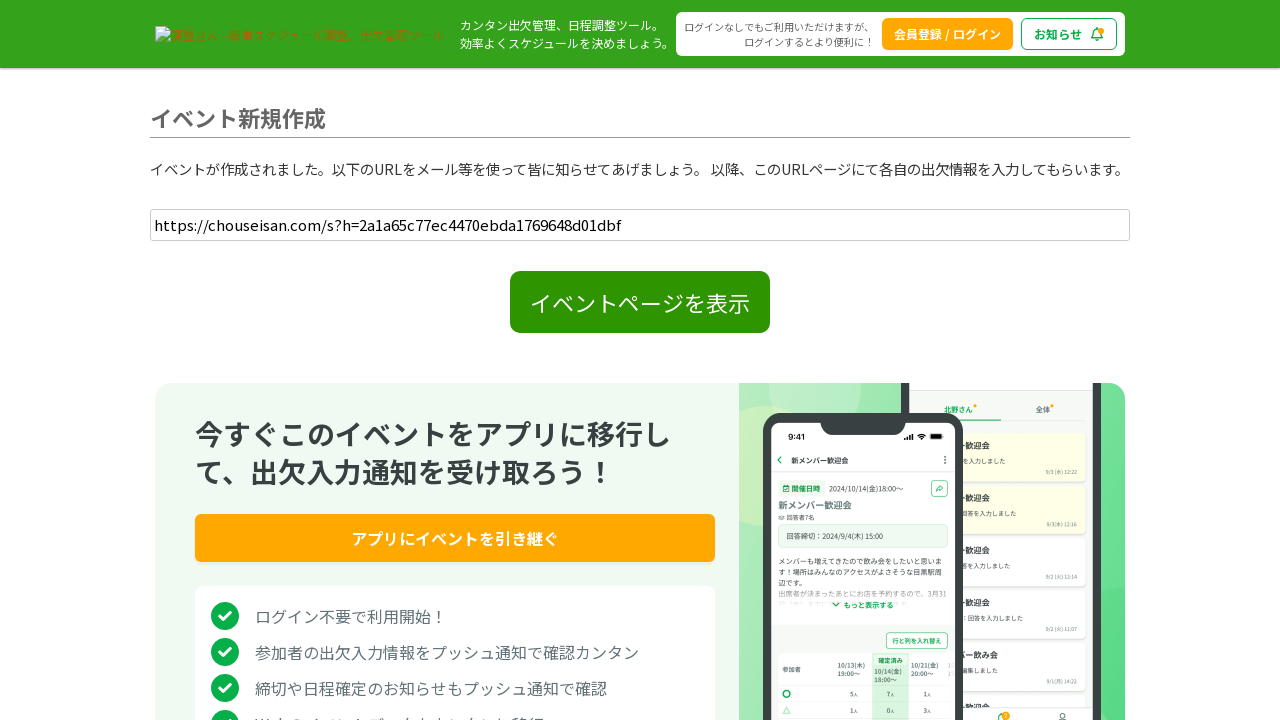